Tests various mouse actions including double click, right click, regular click, and hover interactions on buttons and menu items

Starting URL: https://demoqa.com/buttons

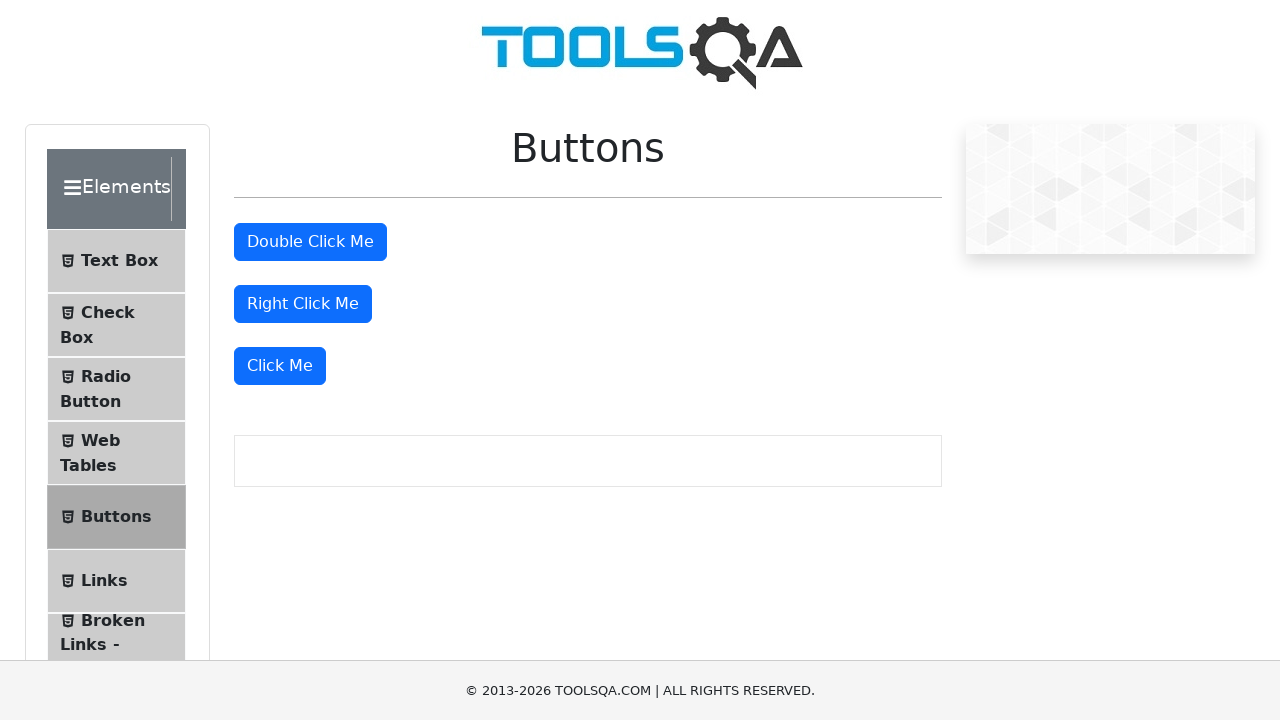

Double-clicked the double click button at (310, 242) on xpath=//button[@id='doubleClickBtn']
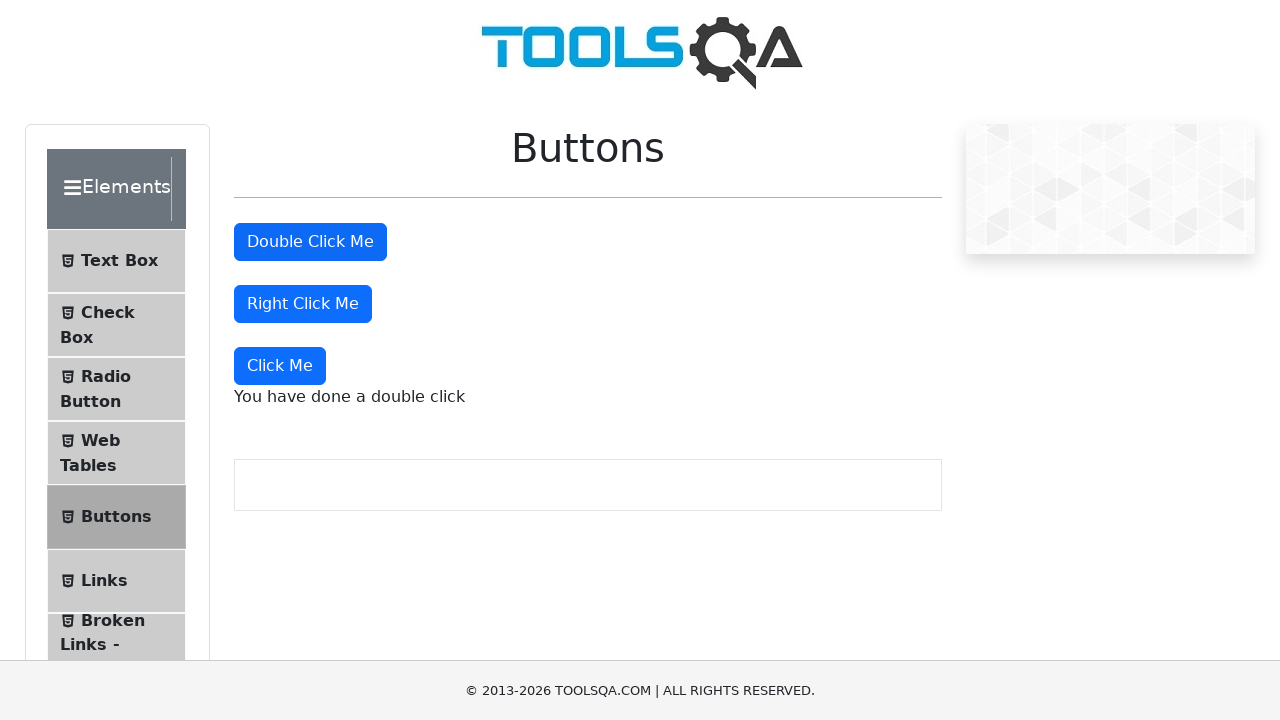

Right-clicked the right click button at (303, 304) on //button[@id='rightClickBtn']
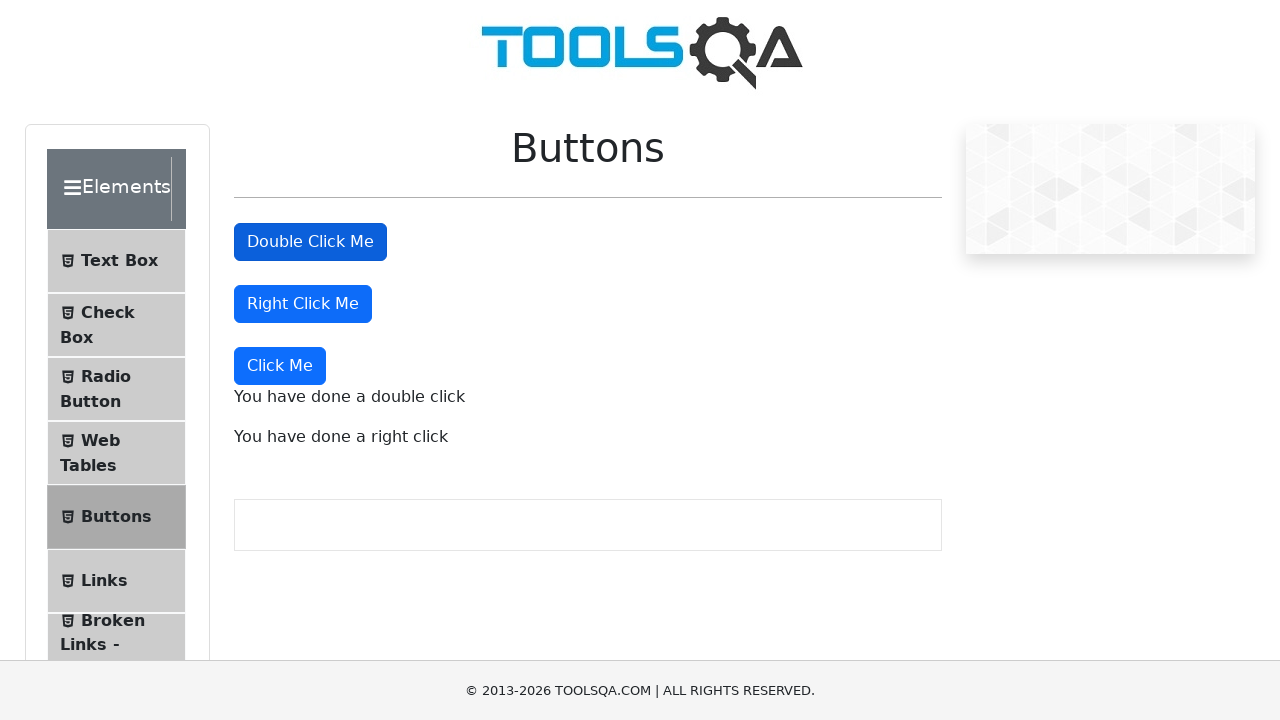

Clicked the Click Me button at (280, 366) on xpath=//button[text()='Click Me']
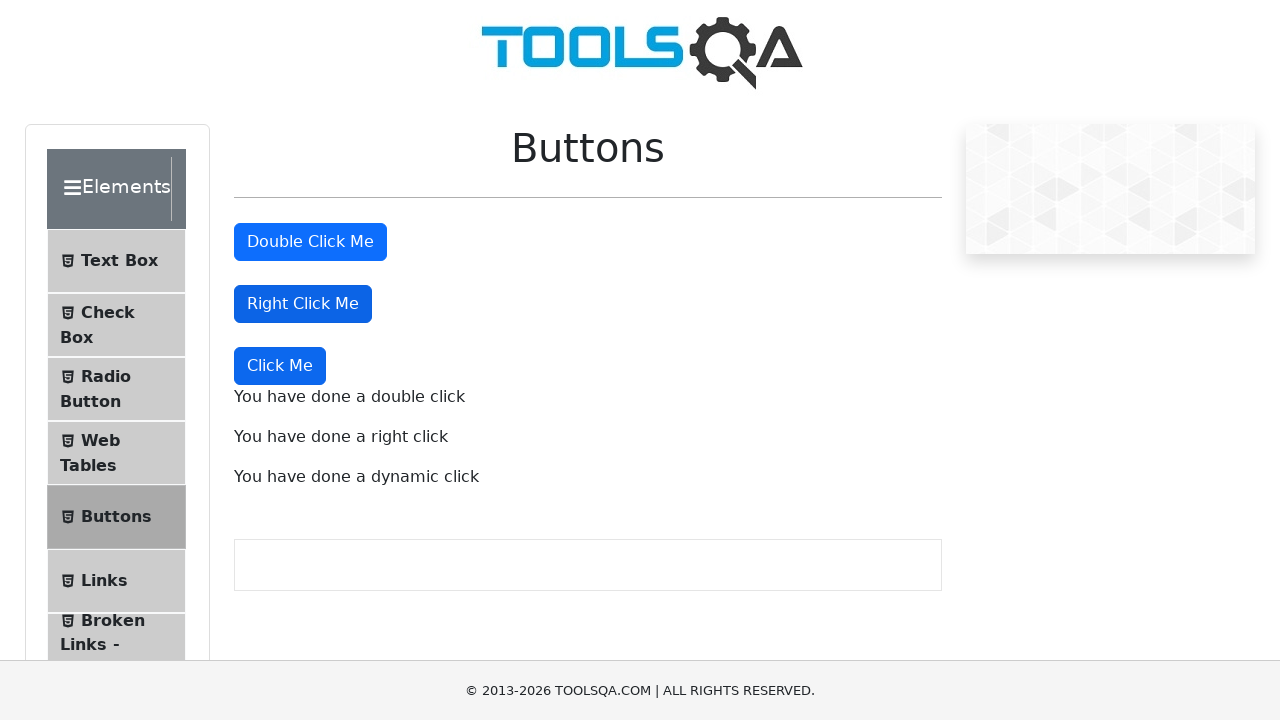

Hovered over Book Store Application element at (117, 563) on xpath=//div[text()='Book Store Application']
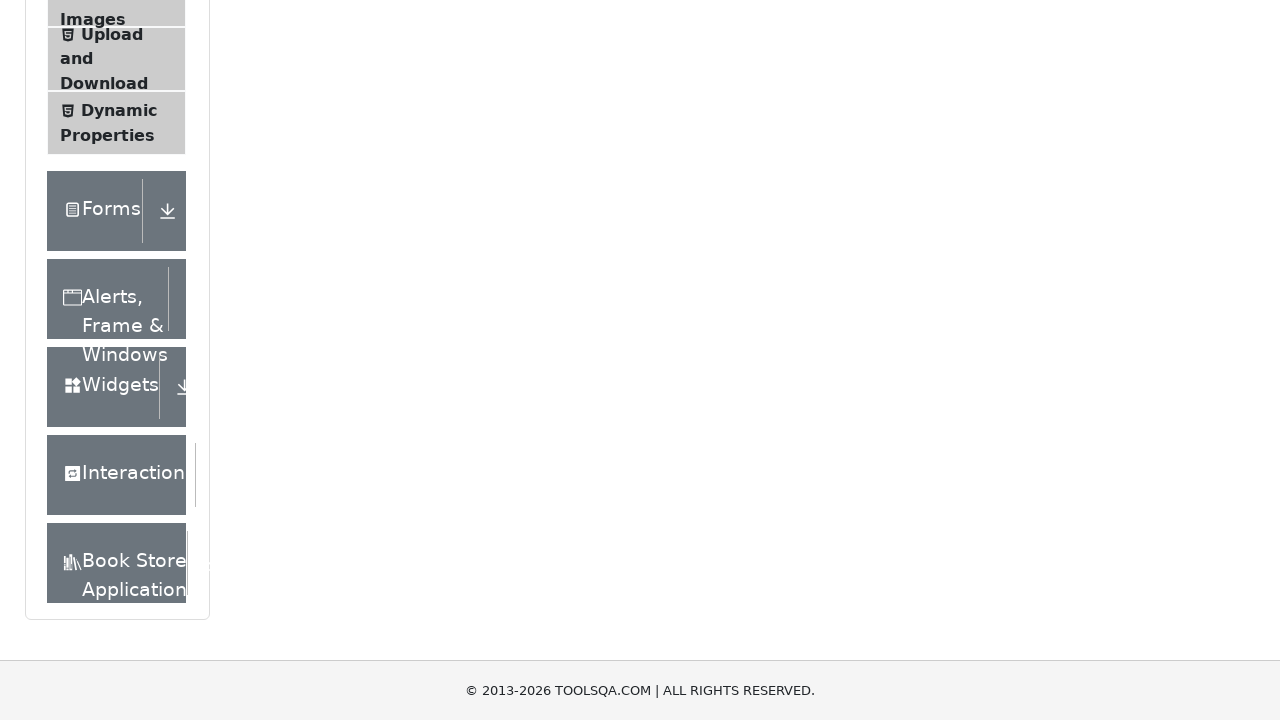

Navigated to menu page
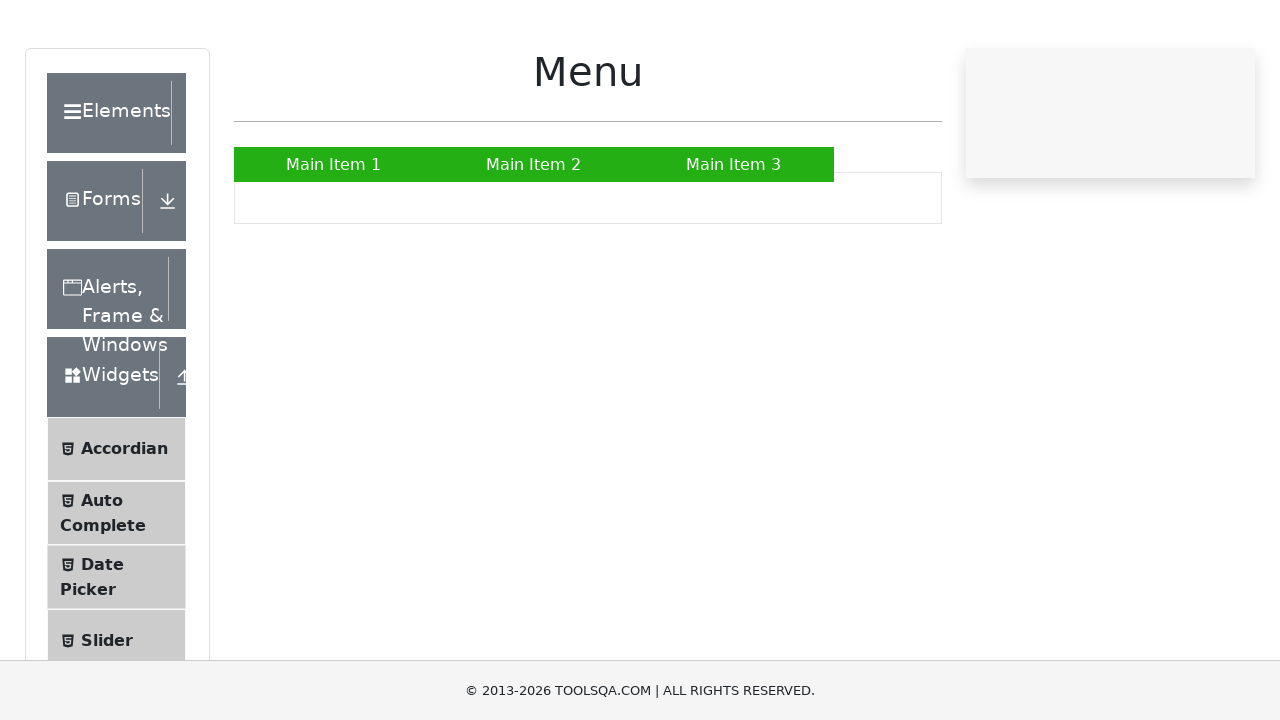

Hovered over Main Item 2 at (534, 240) on xpath=//a[text()='Main Item 2']
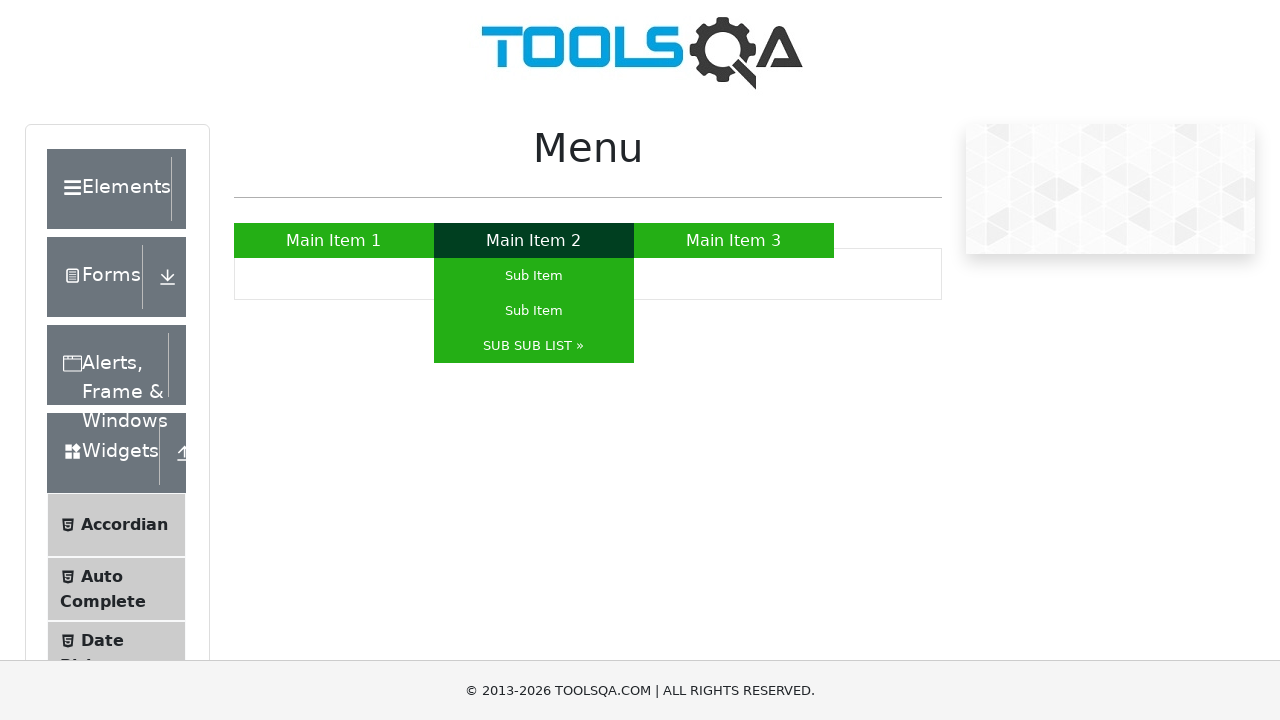

Hovered over SUB SUB LIST at (534, 346) on xpath=//a[text()='SUB SUB LIST »']
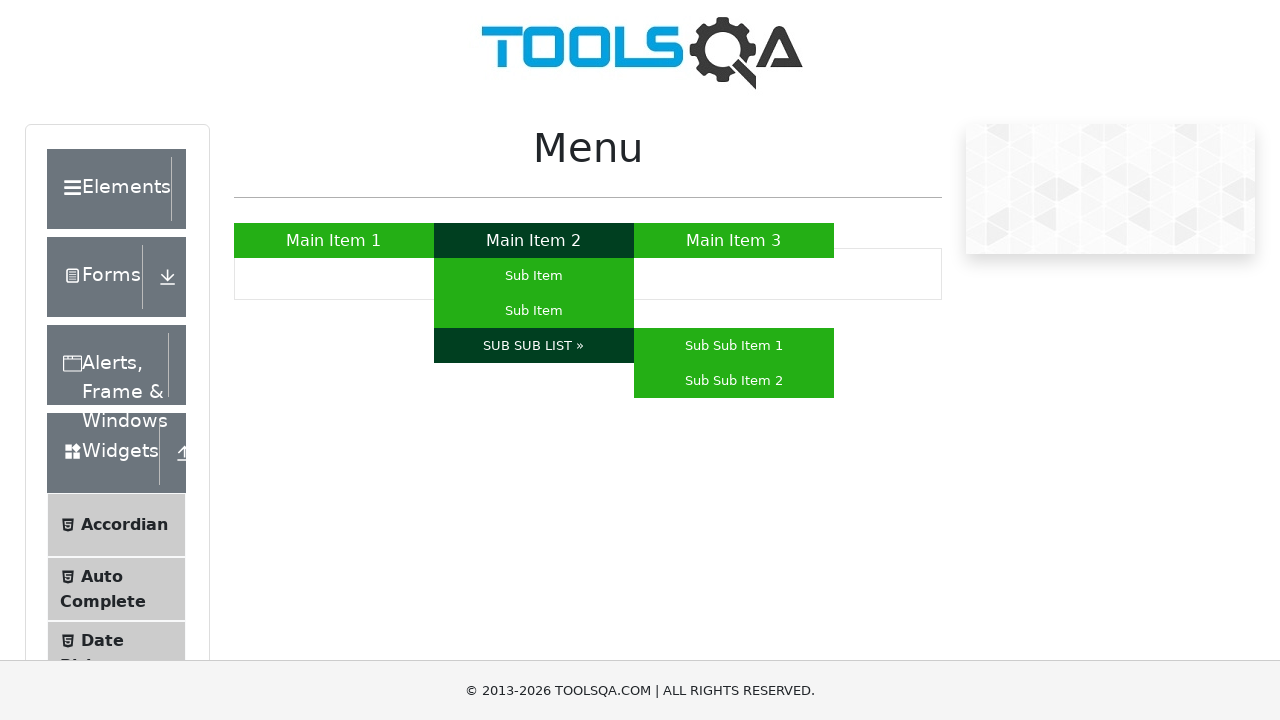

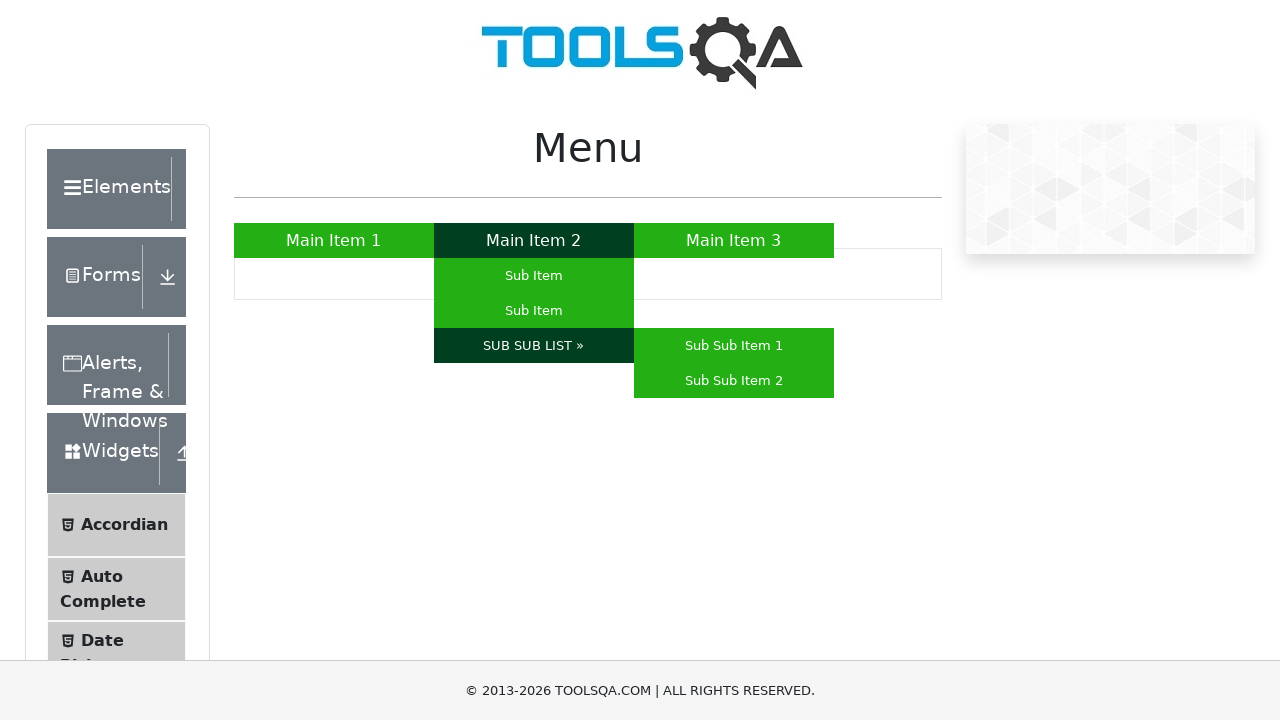